Navigates to browserscan.net, a browser fingerprint analysis site, and waits for the page to load

Starting URL: https://browserscan.net

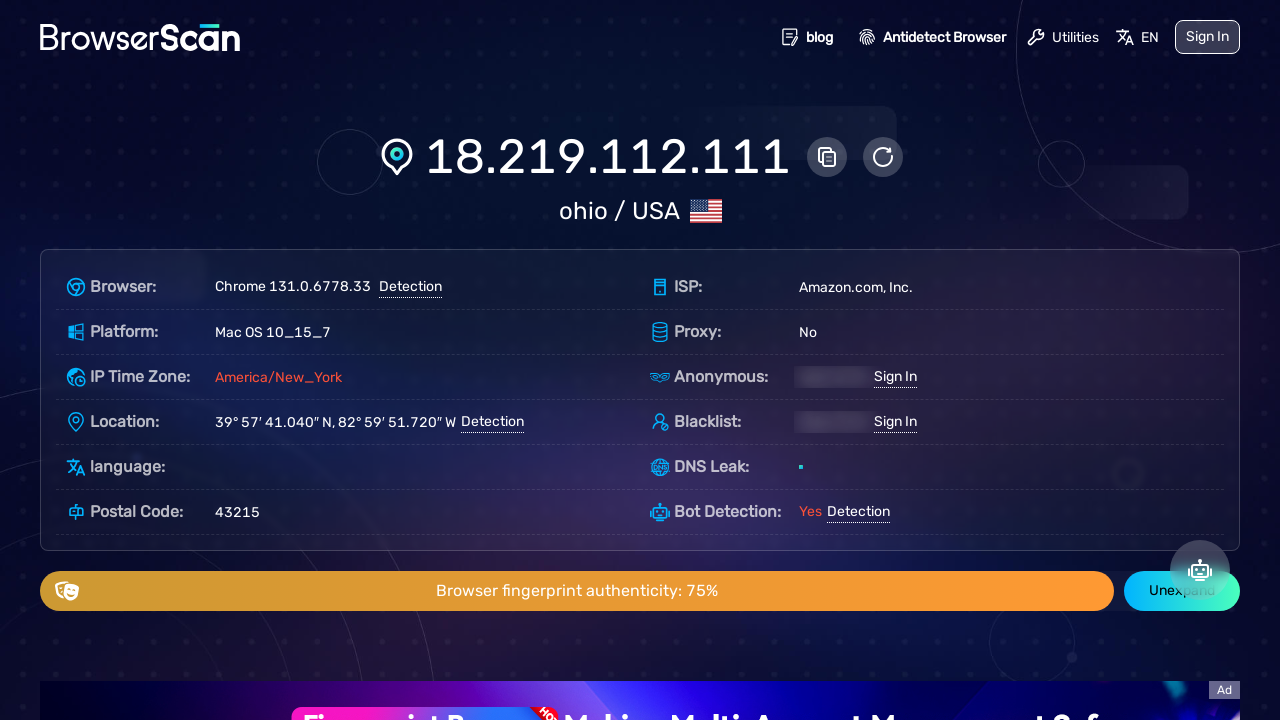

Navigated to https://browserscan.net
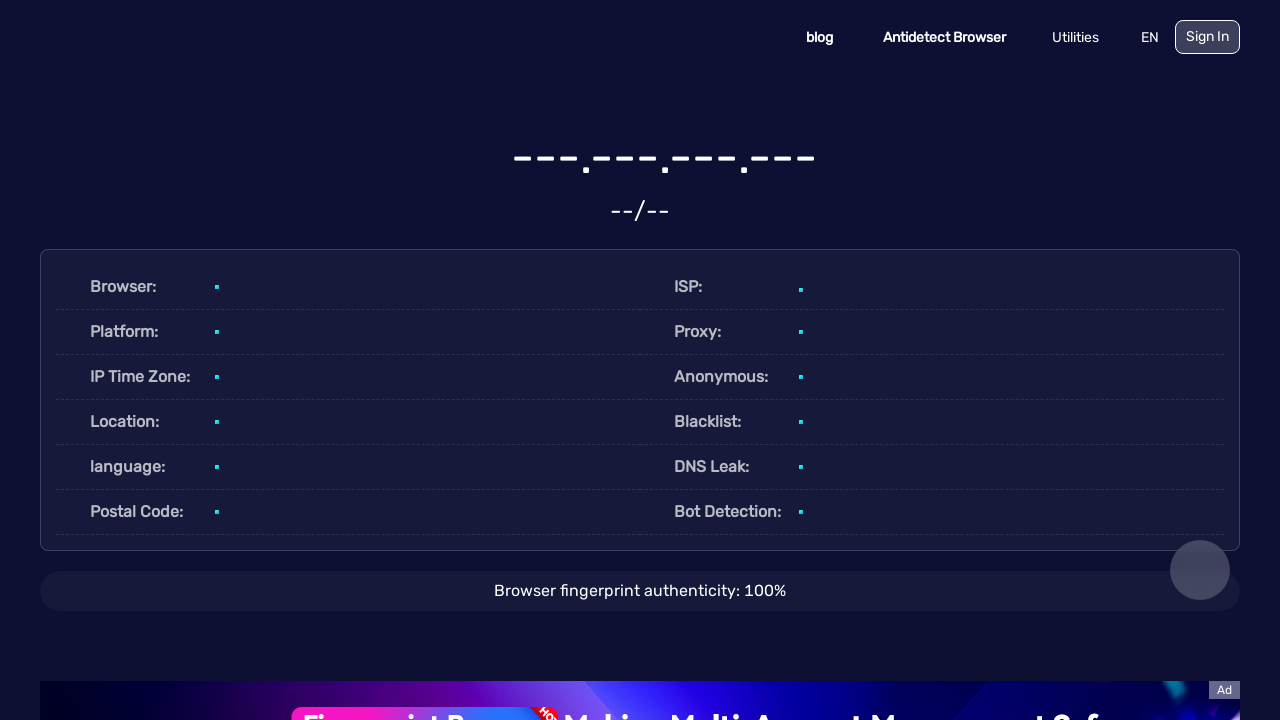

Page reached network idle state
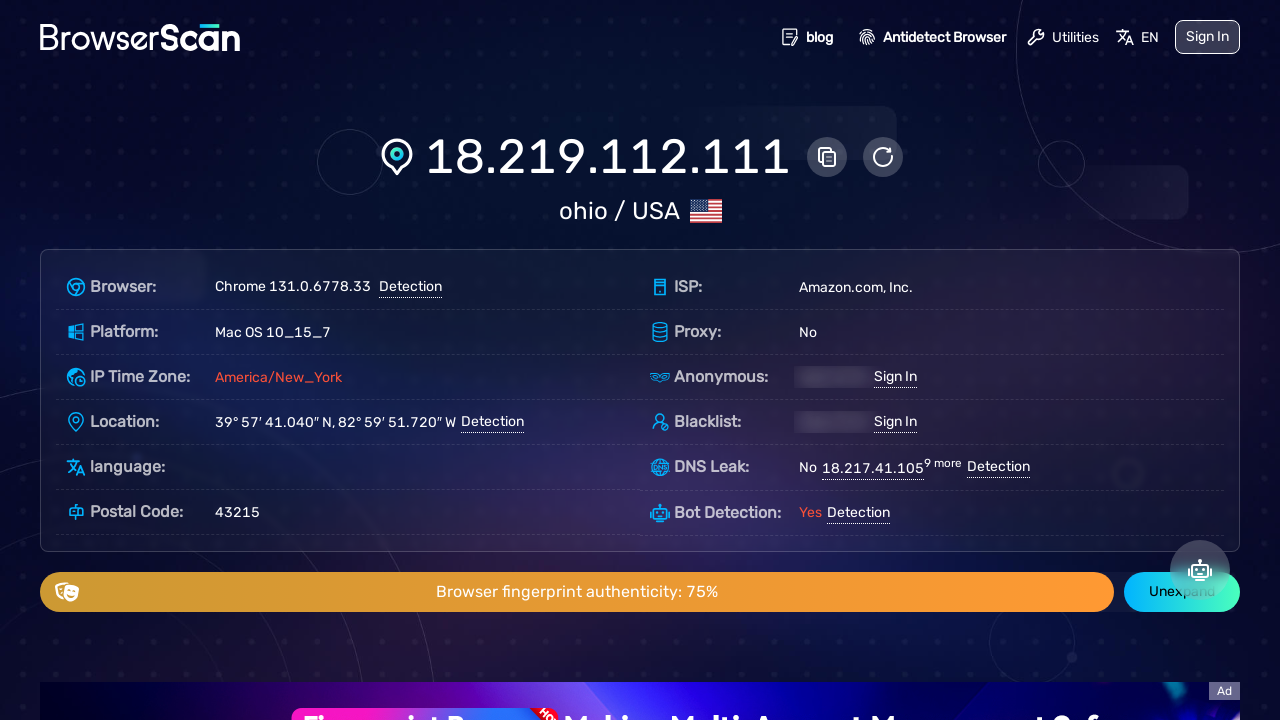

Waited random time between 5-10 seconds for browser fingerprint analysis
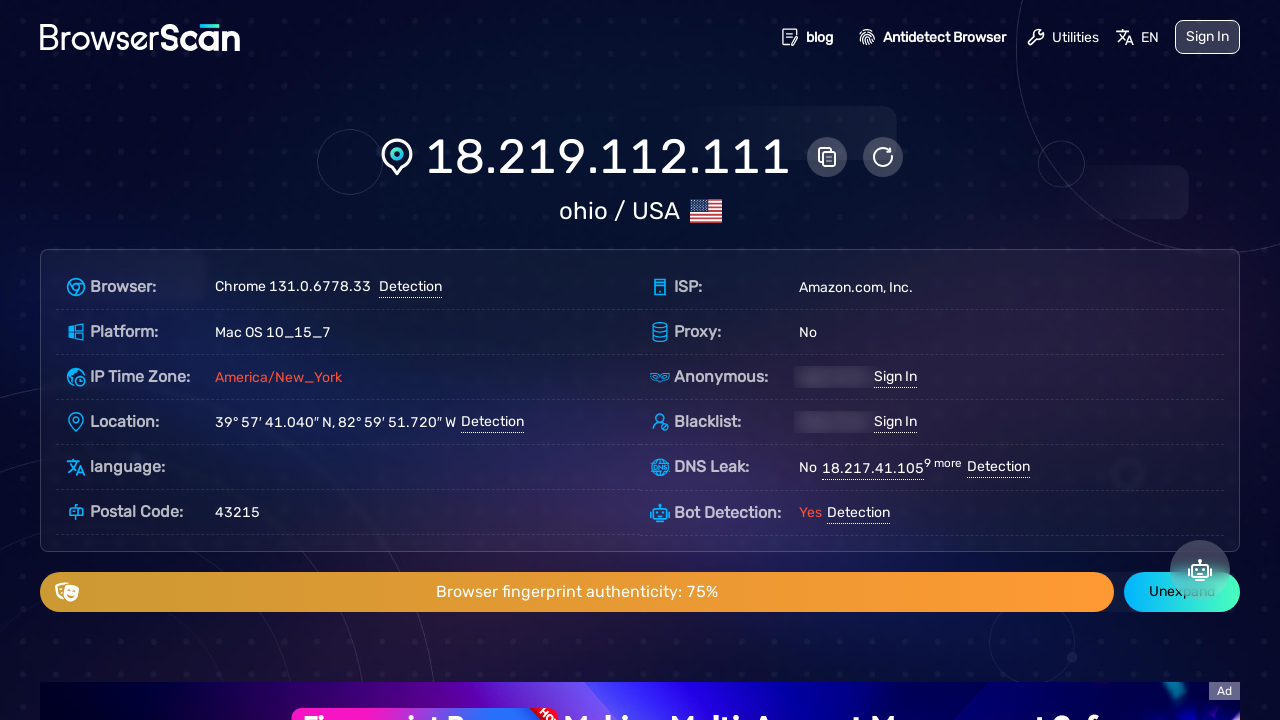

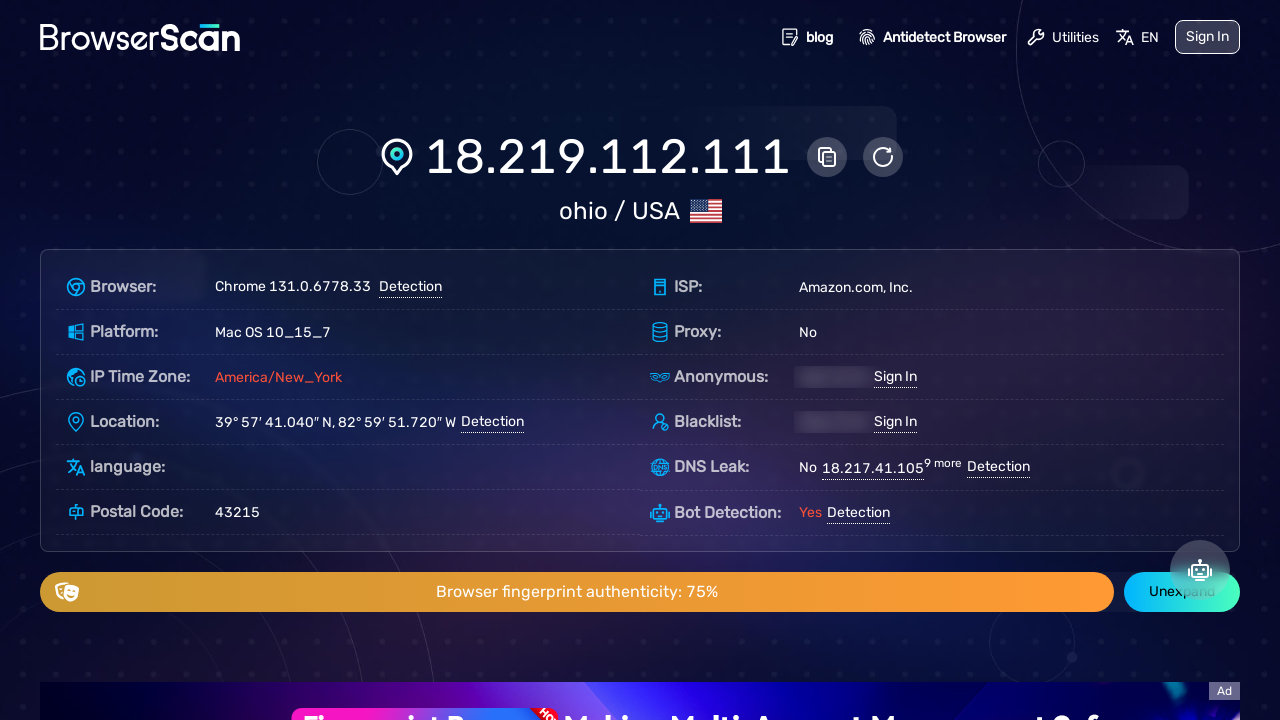